Tests the product category navigation on DemoBlaze e-commerce site by clicking through phone, notebook, and monitor categories and selecting specific products from each category.

Starting URL: https://www.demoblaze.com/

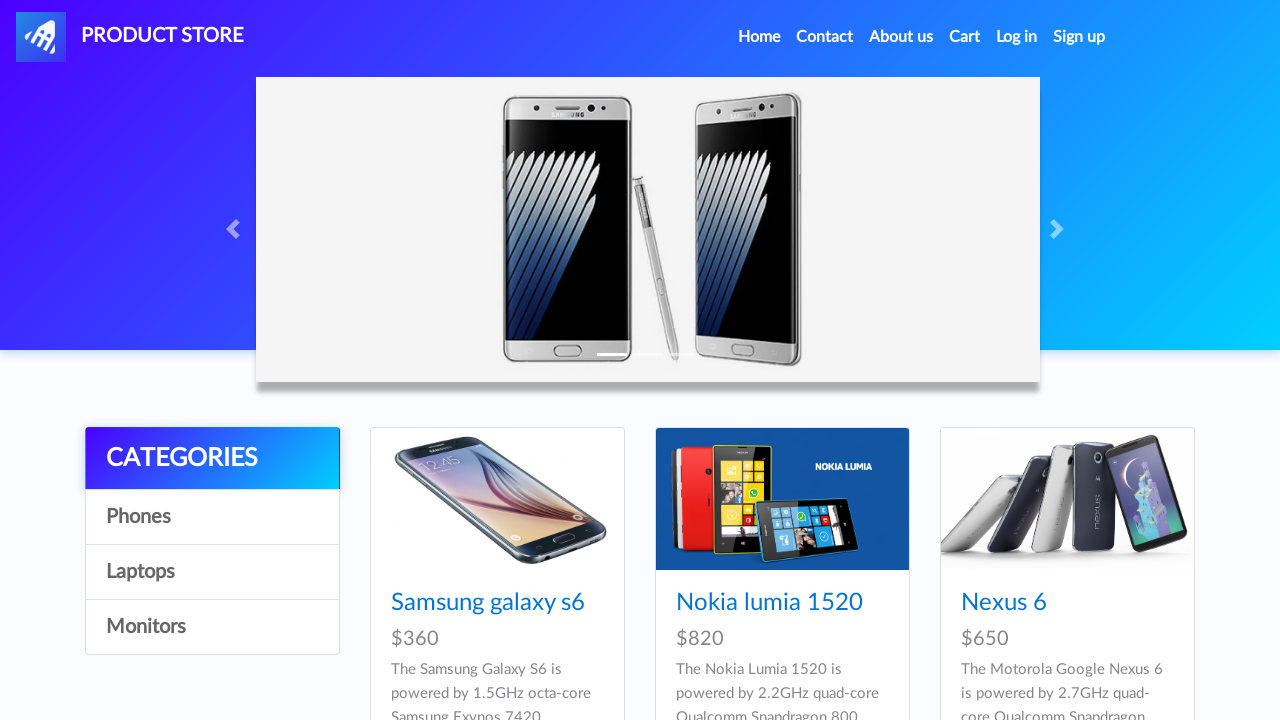

Clicked on Phones category at (212, 517) on #itemc[onclick="byCat('phone')"]
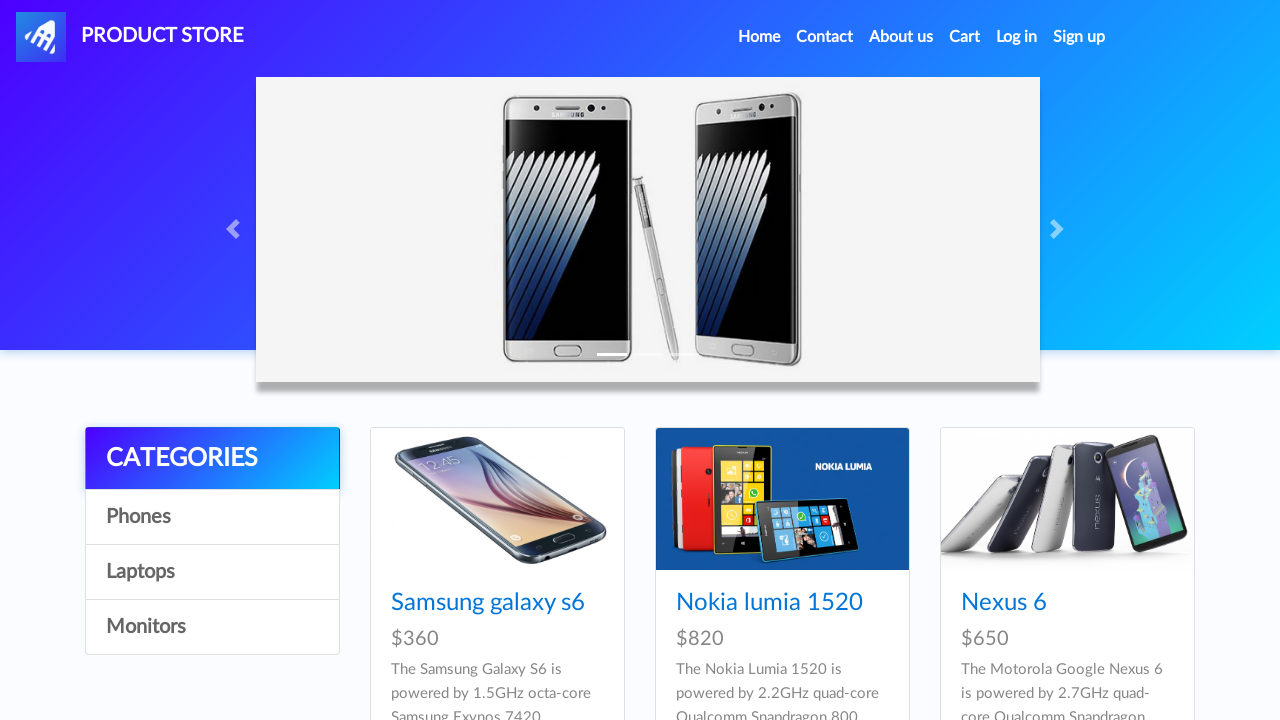

Phone category products loaded
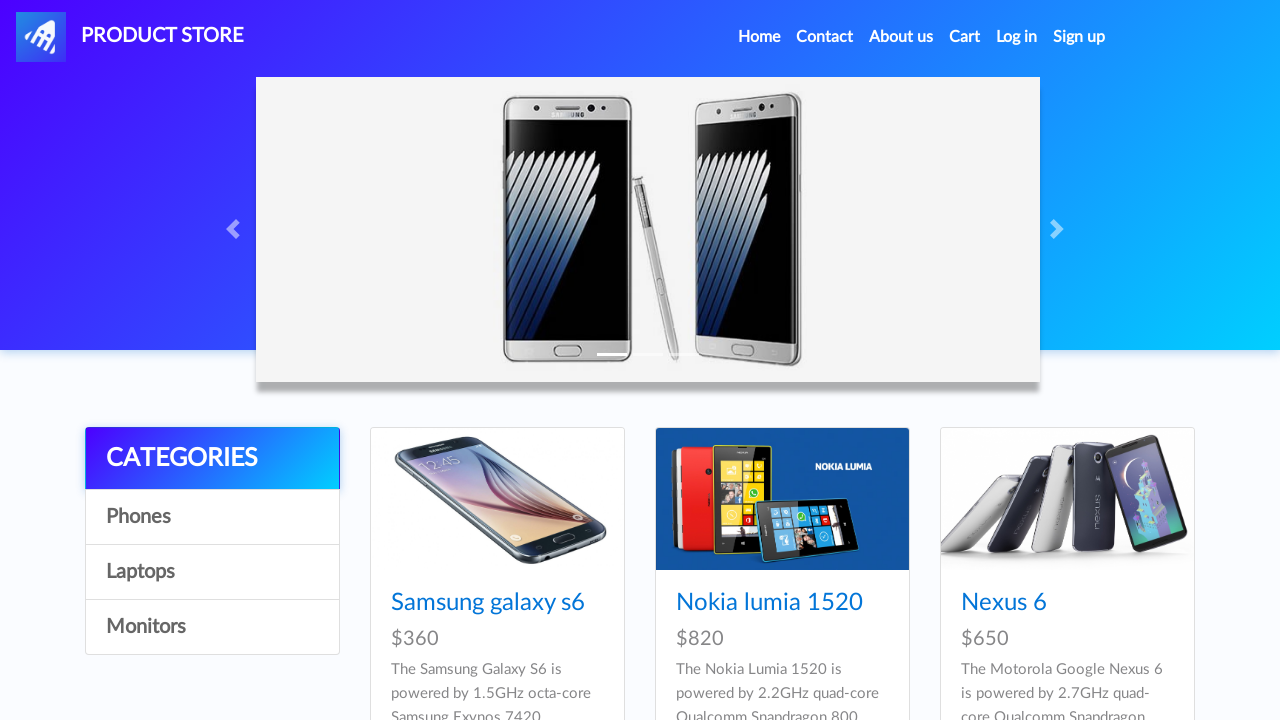

Clicked on Lumia 1520 phone product at (782, 499) on img.card-img-top[src='imgs/Lumia_1520.jpg']
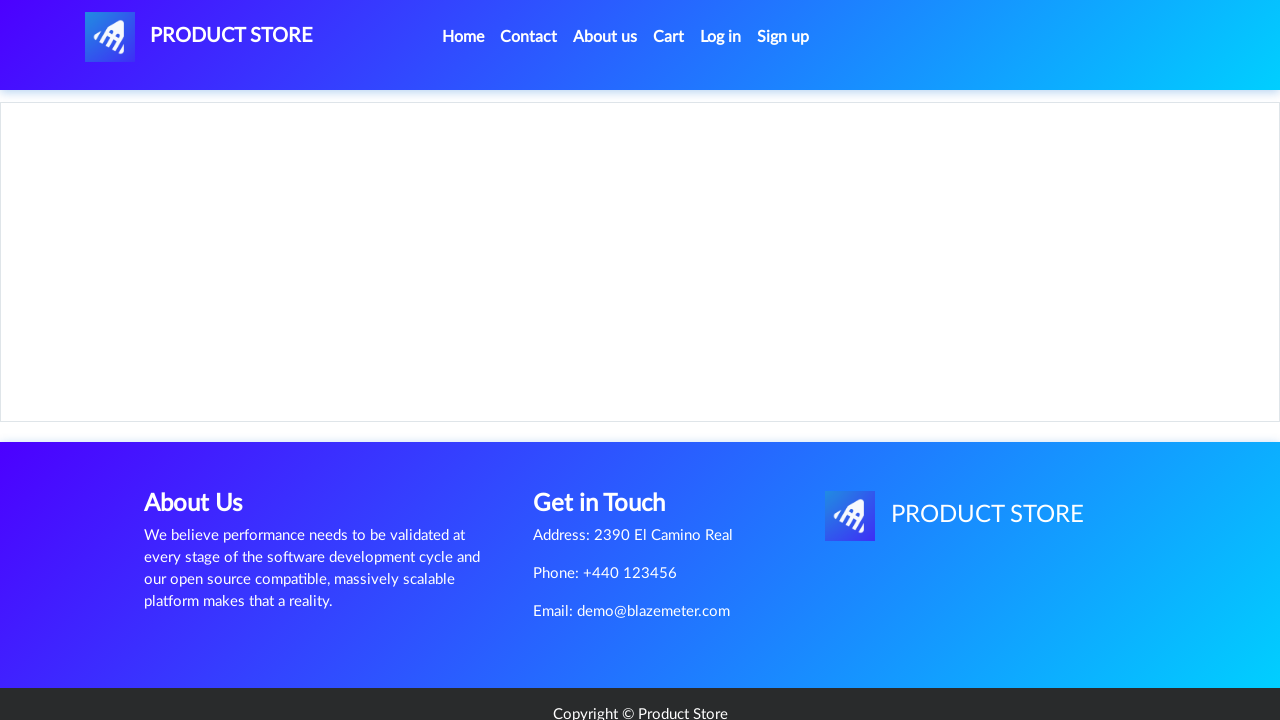

Lumia 1520 product page loaded
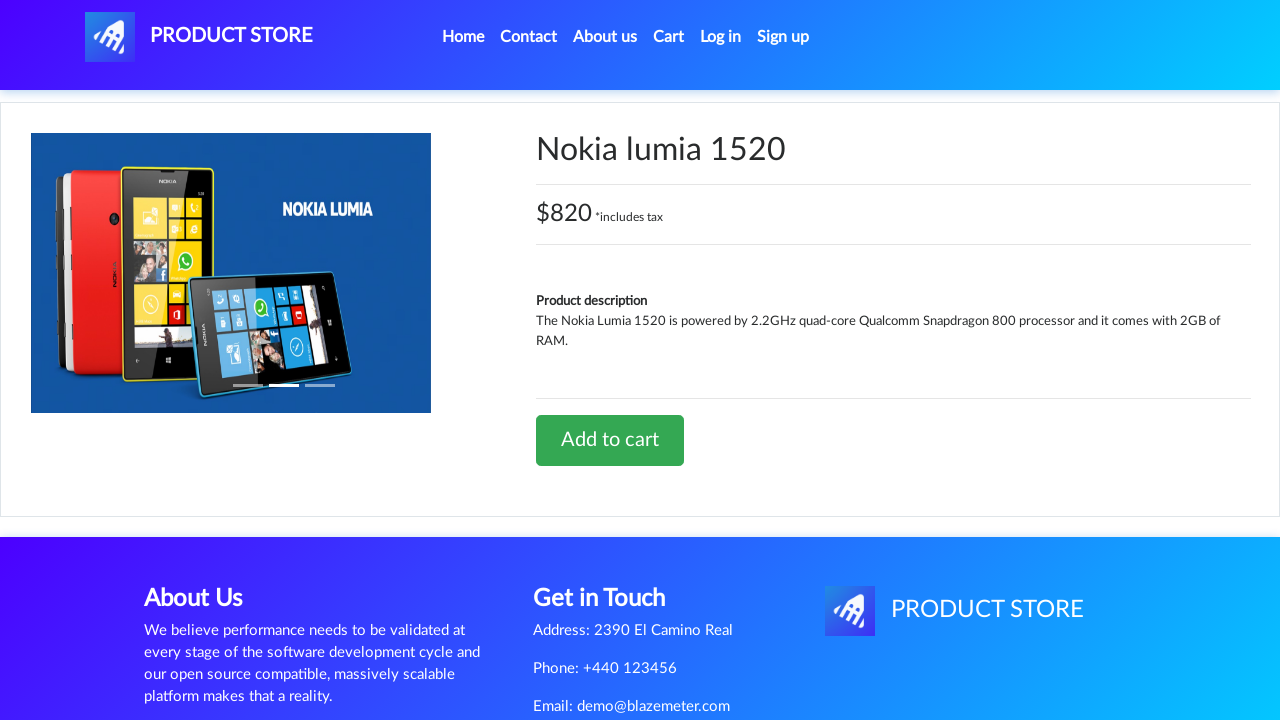

Navigated back from Lumia 1520 product page
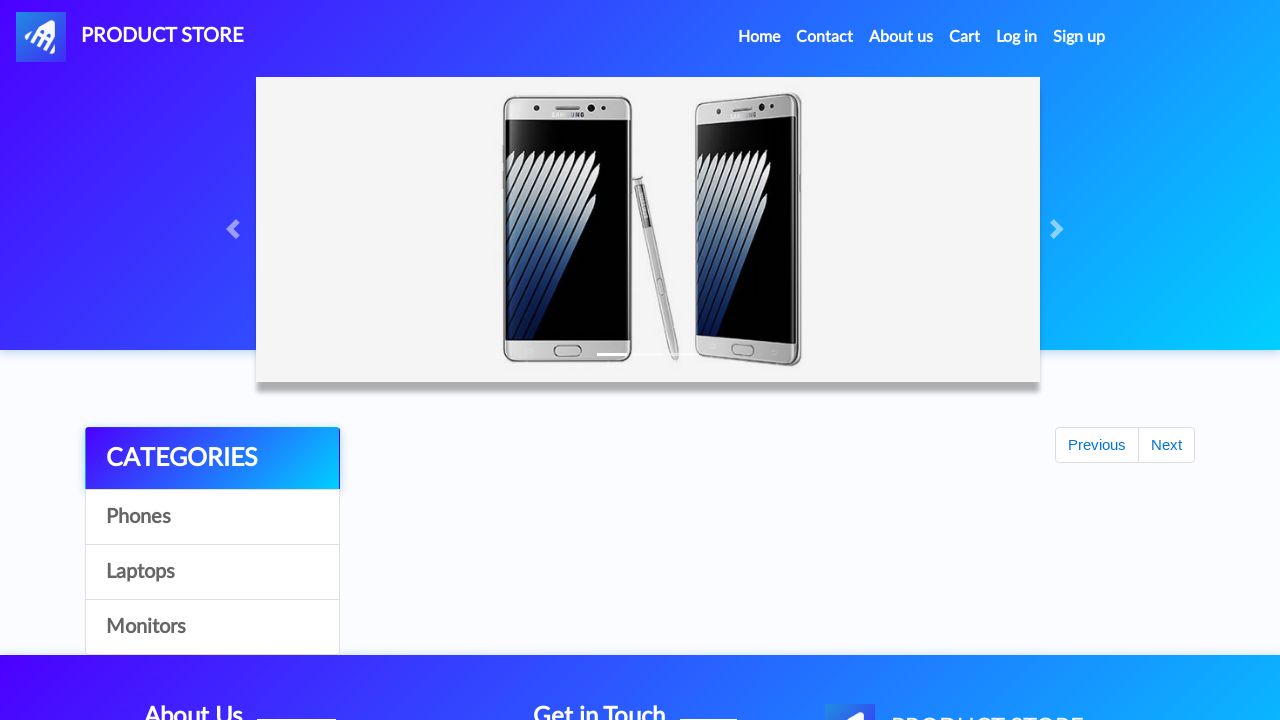

Laptops category selector is visible
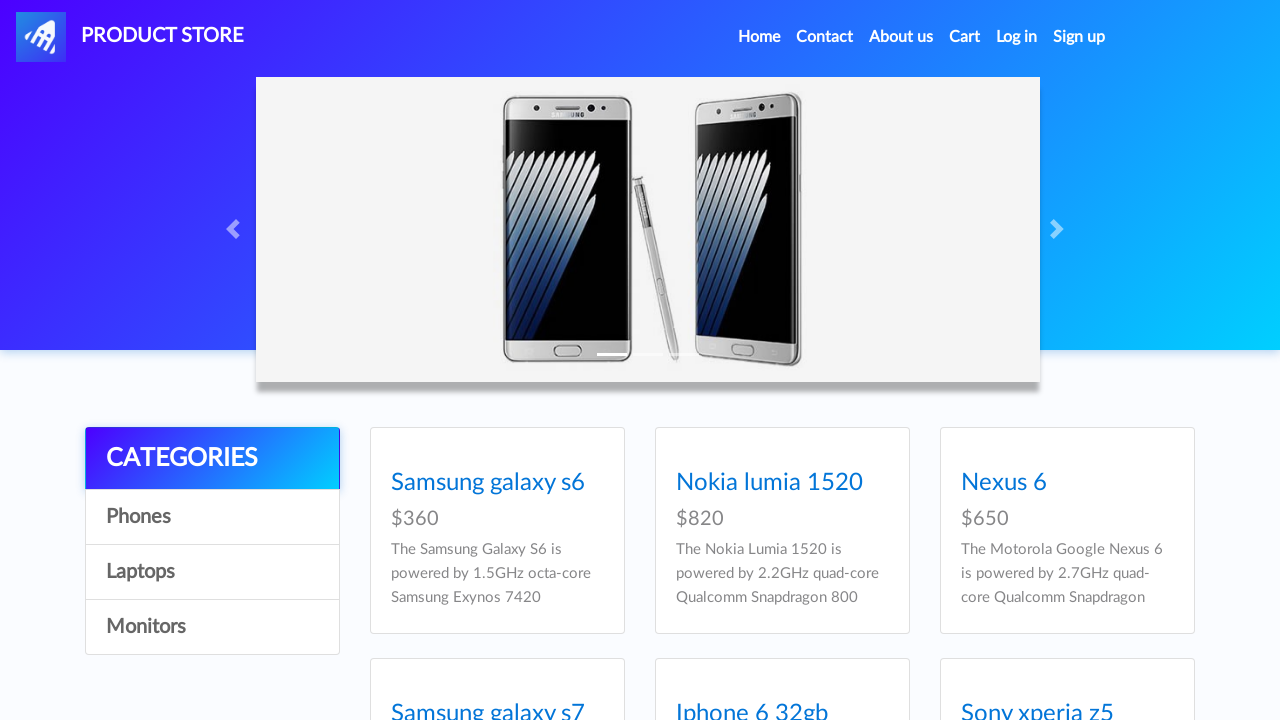

Clicked on Laptops (Notebooks) category at (212, 572) on #itemc[onclick="byCat('notebook')"]
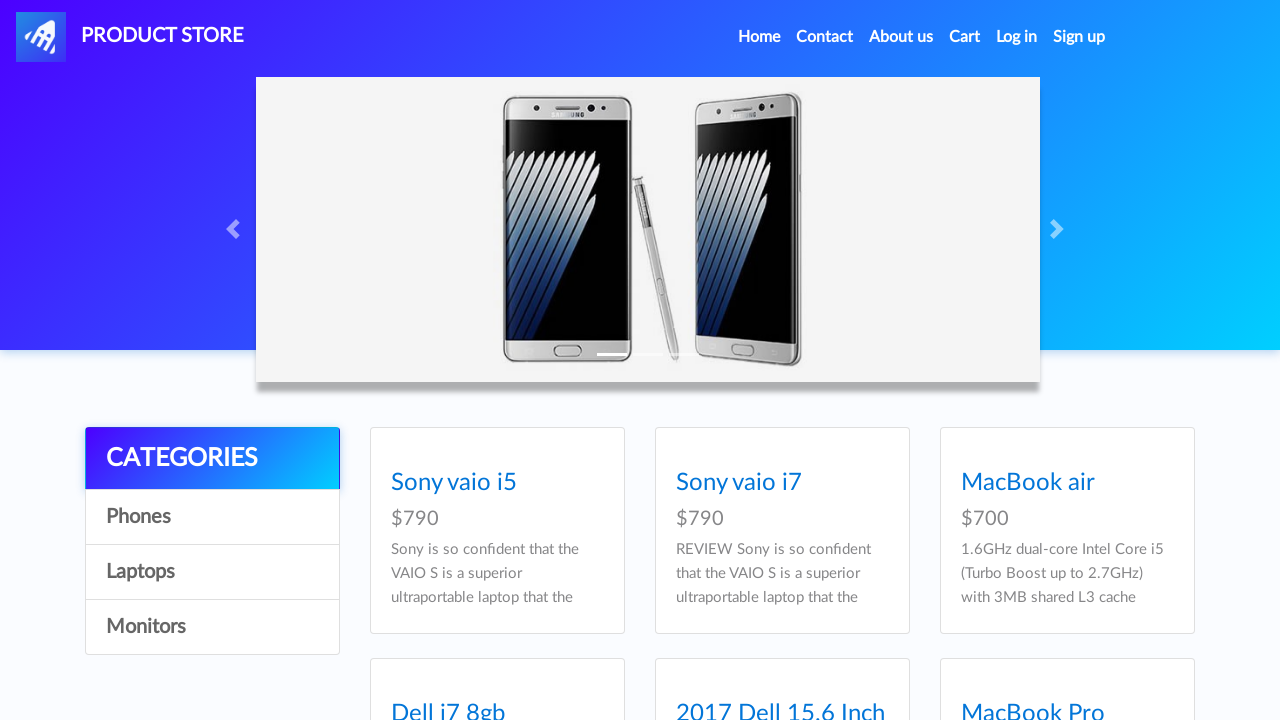

Laptop category products loaded
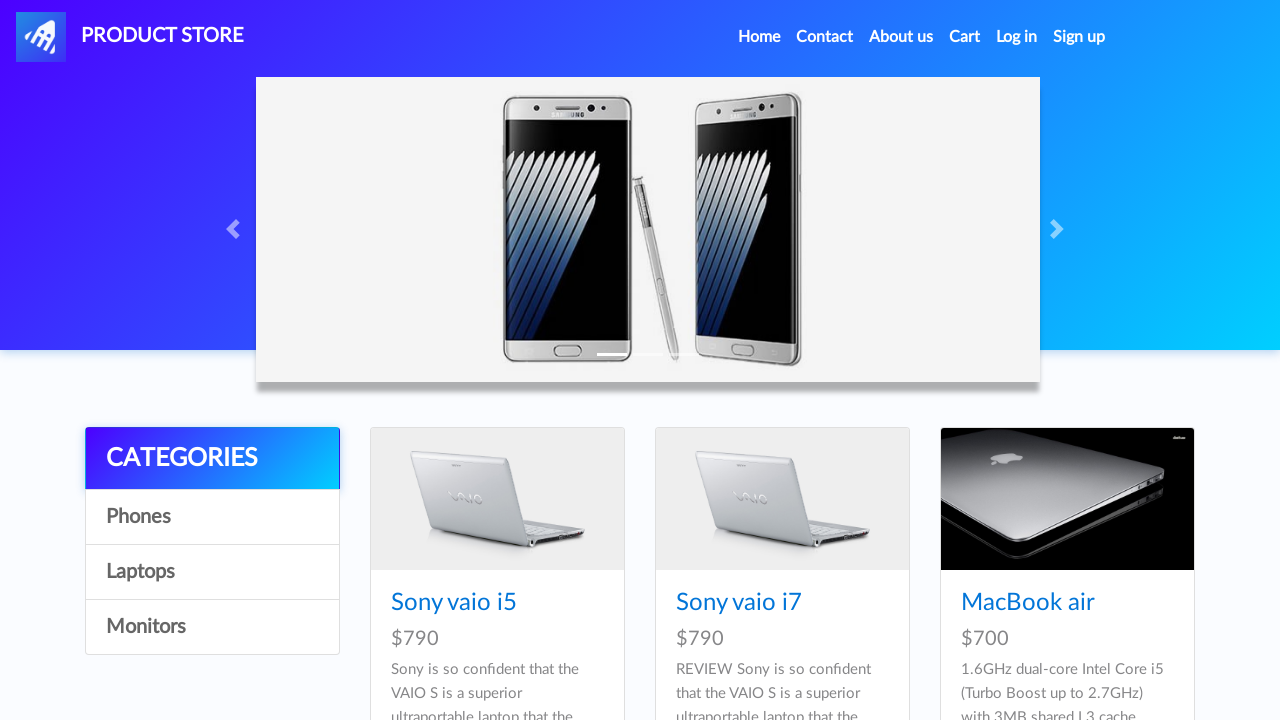

Clicked on MacBook Air laptop (second instance) at (1067, 361) on img.img-fluid[src='imgs/macbook_air.jpg'] >> nth=1
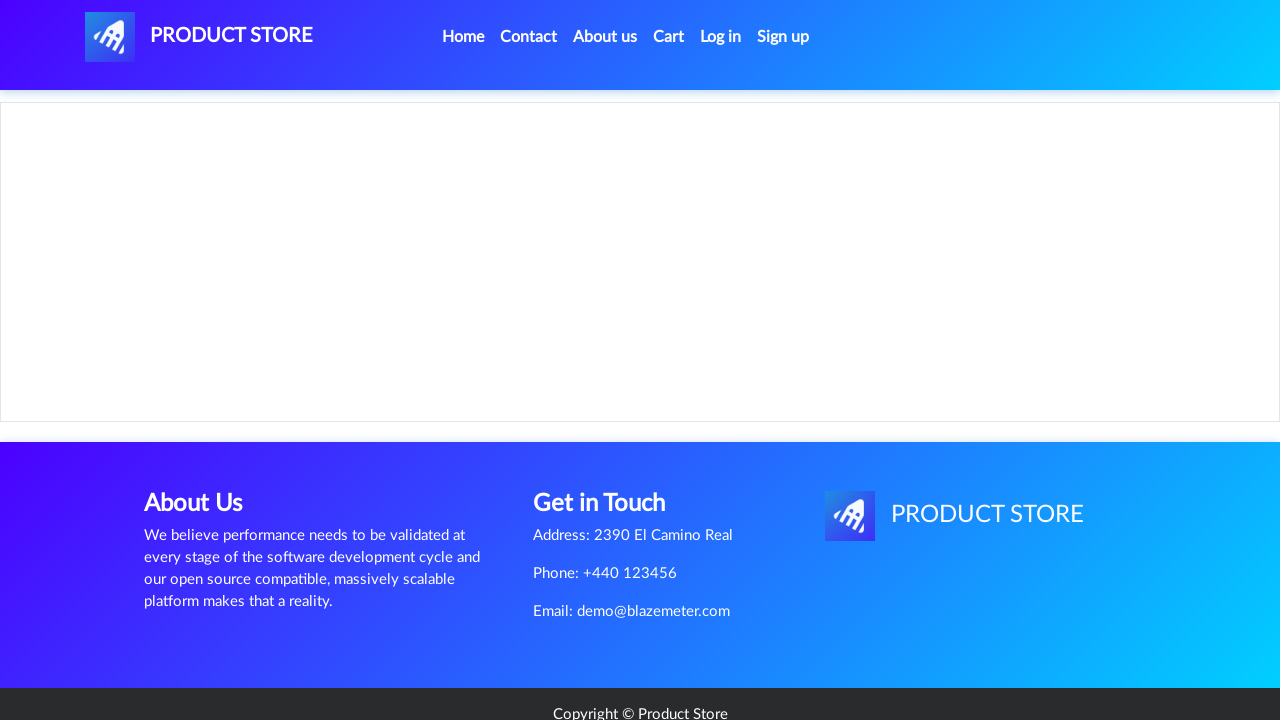

Navigated back from MacBook Air product page
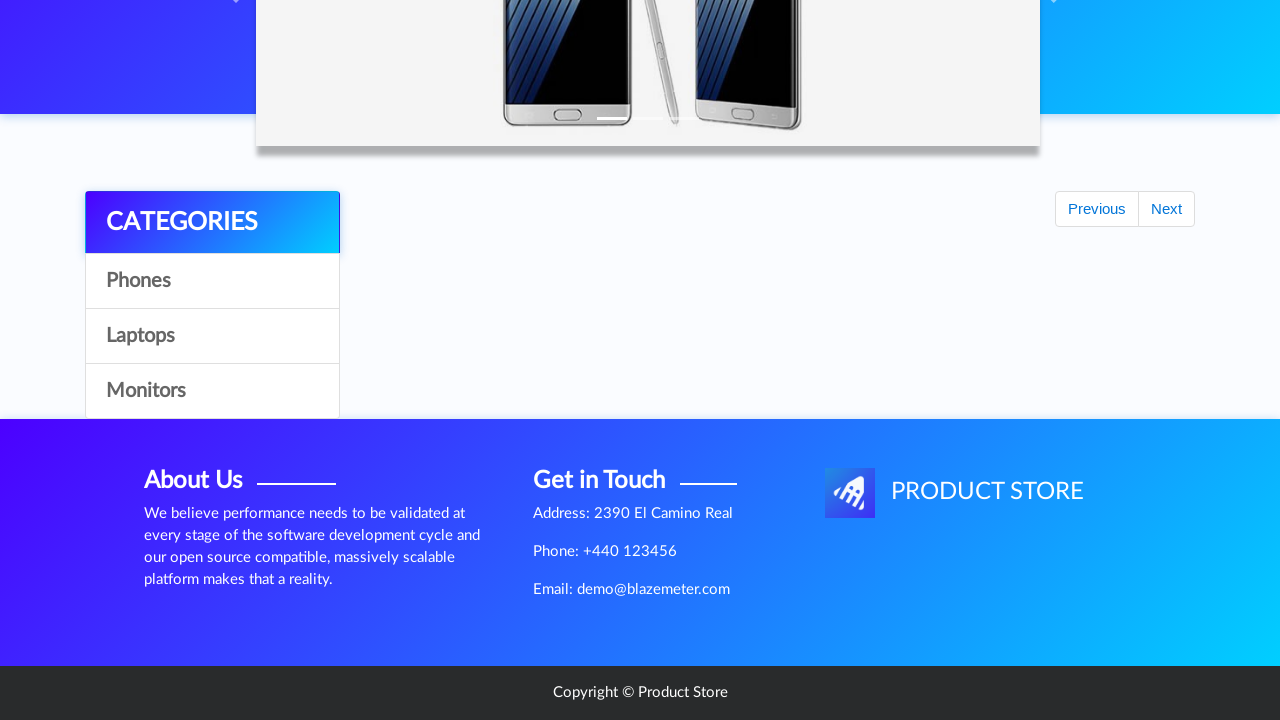

Monitors category selector is visible
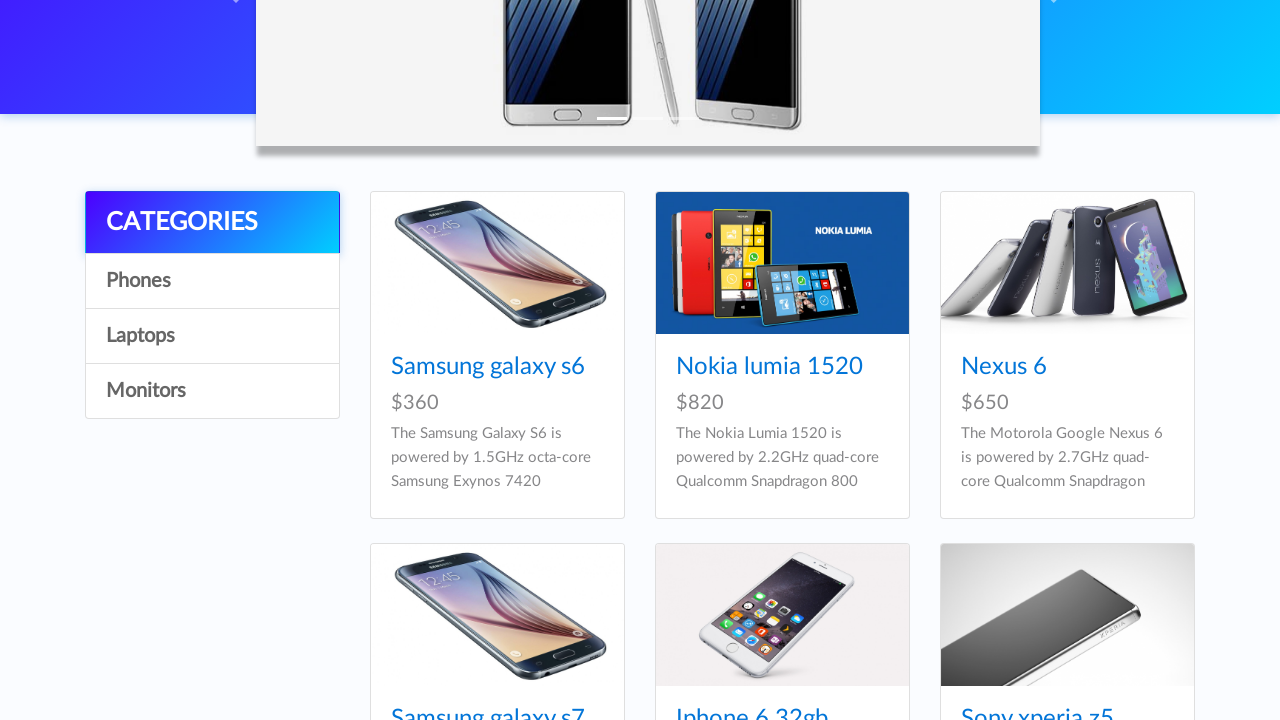

Clicked on Monitors category at (212, 391) on #itemc[onclick="byCat('monitor')"]
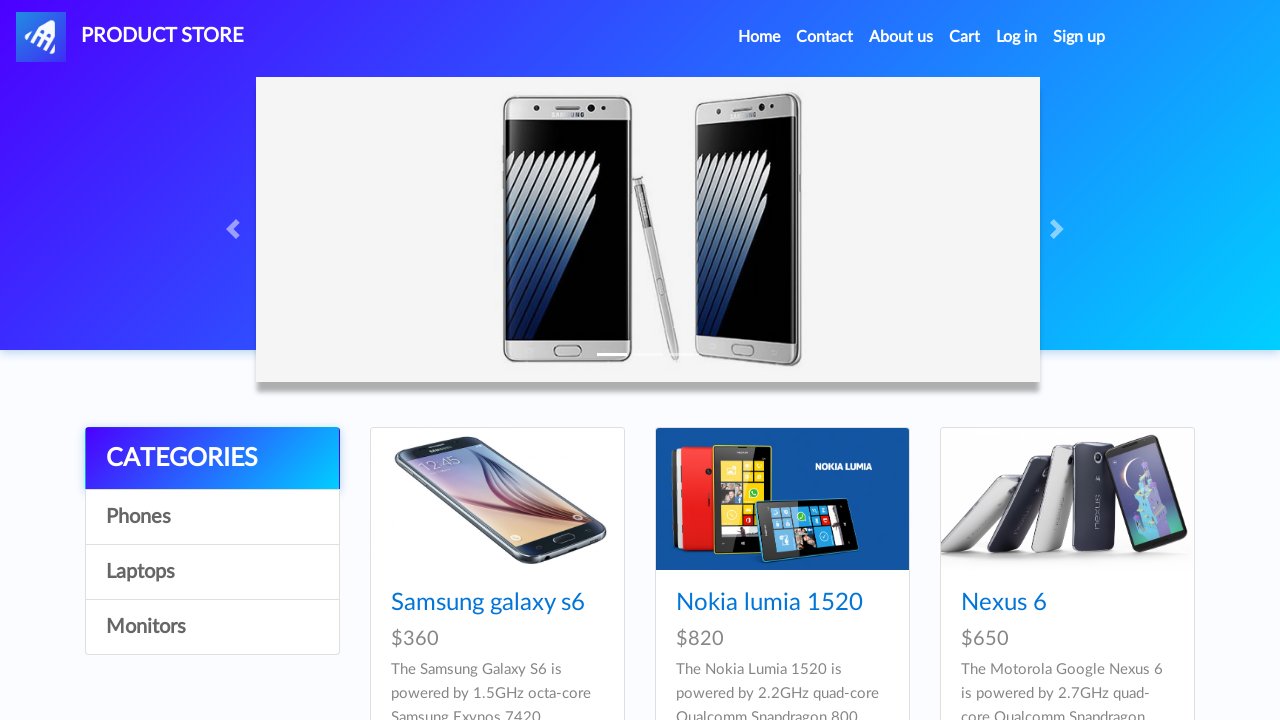

Monitor category products loaded
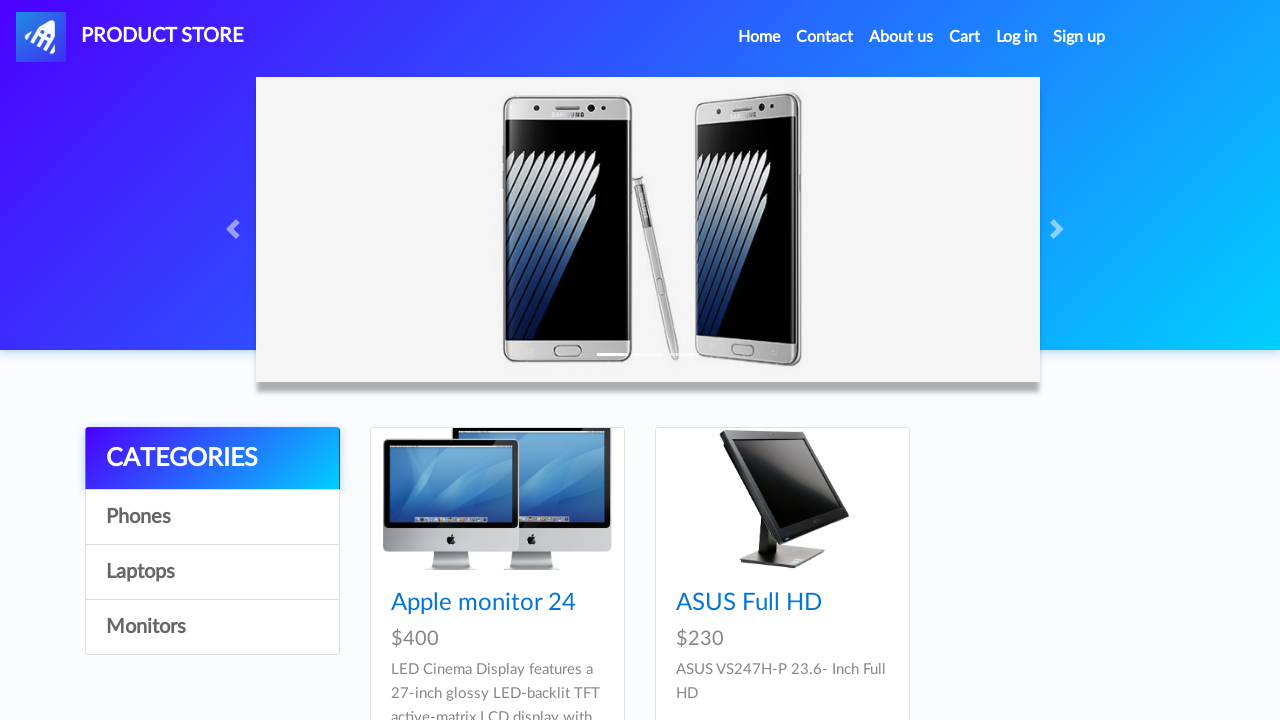

Clicked on Apple Cinema monitor product at (497, 499) on img.img-fluid[src='imgs/apple_cinema.jpg']
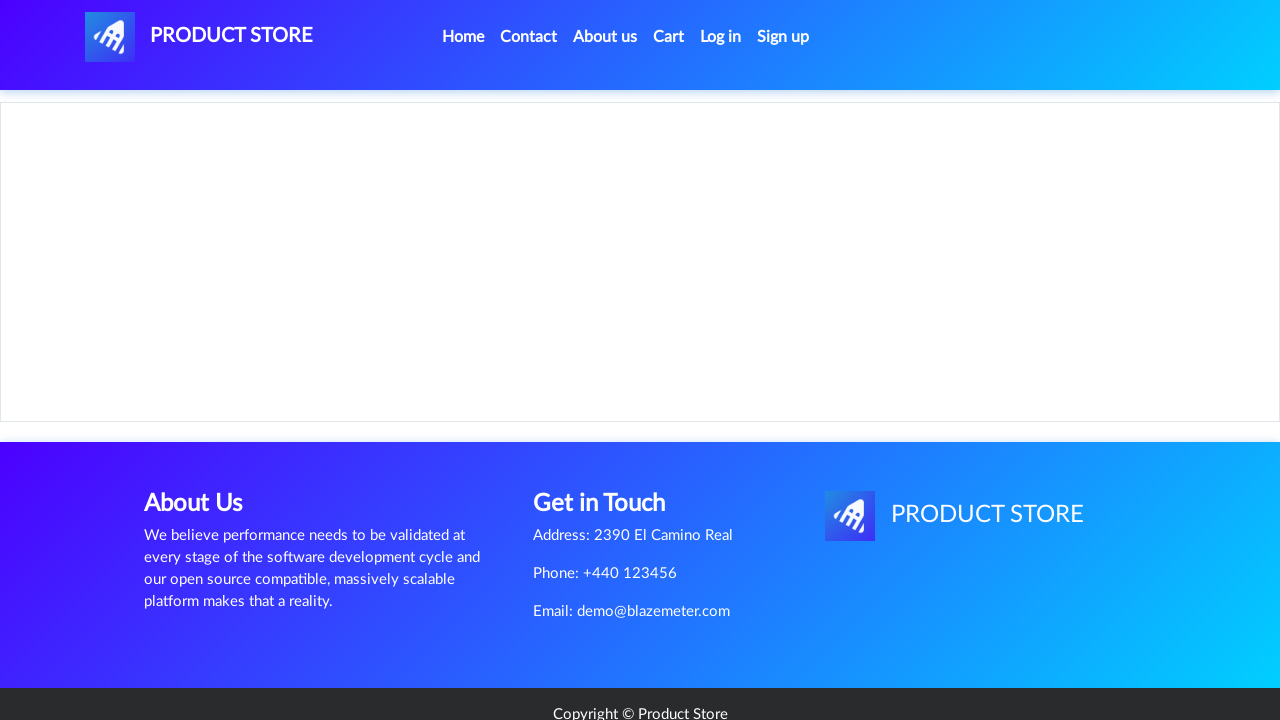

Apple Cinema monitor product page loaded
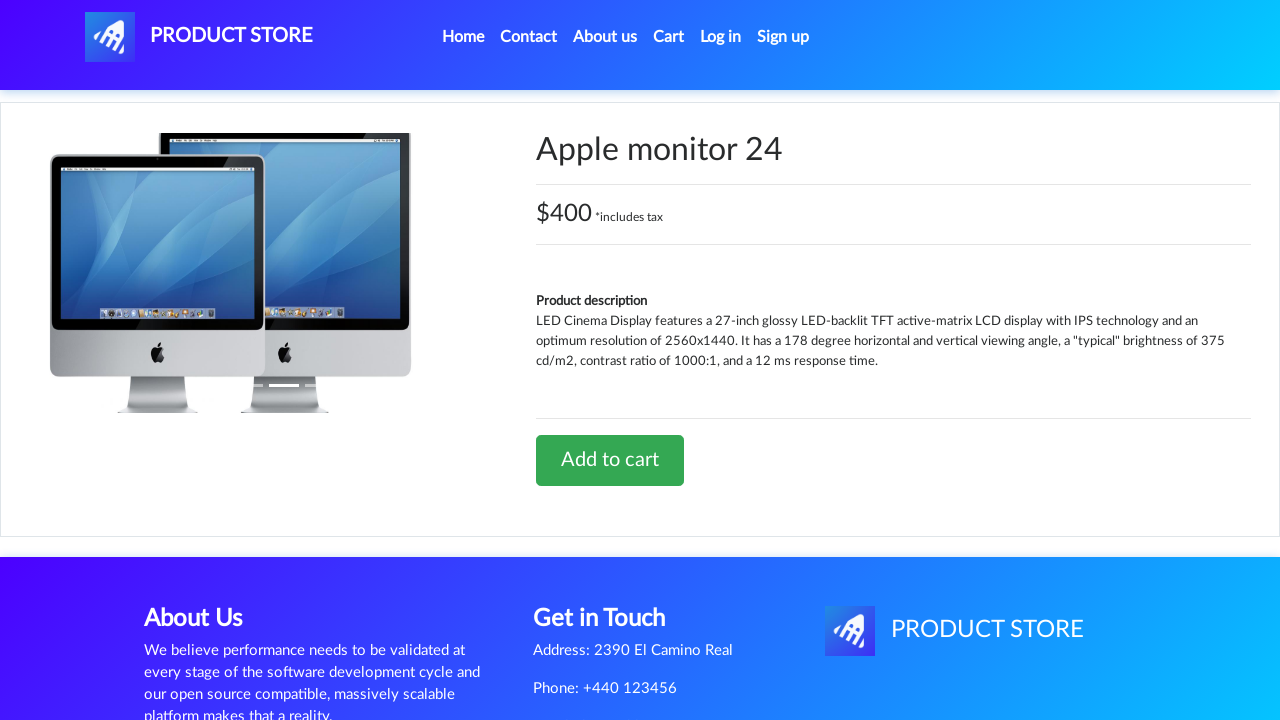

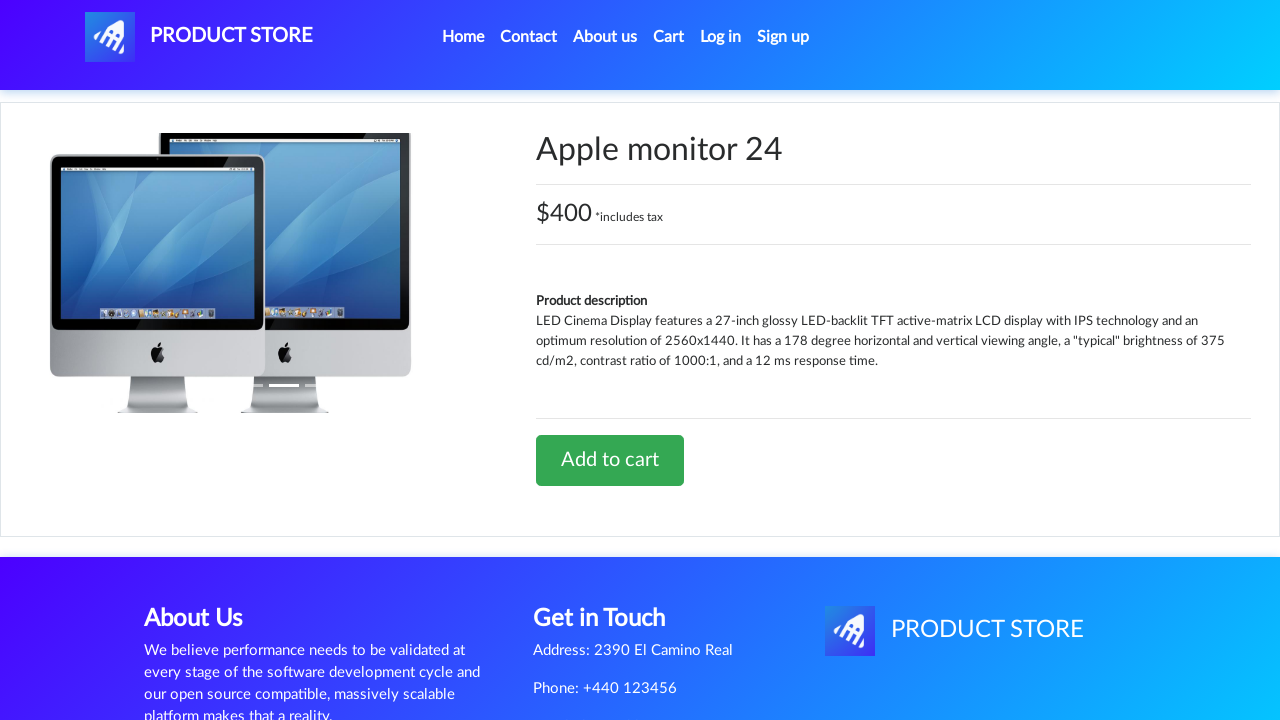